Tests dynamic control functionality by checking if an input field is enabled, toggling its state, and verifying the change

Starting URL: https://v1.training-support.net/selenium/dynamic-controls

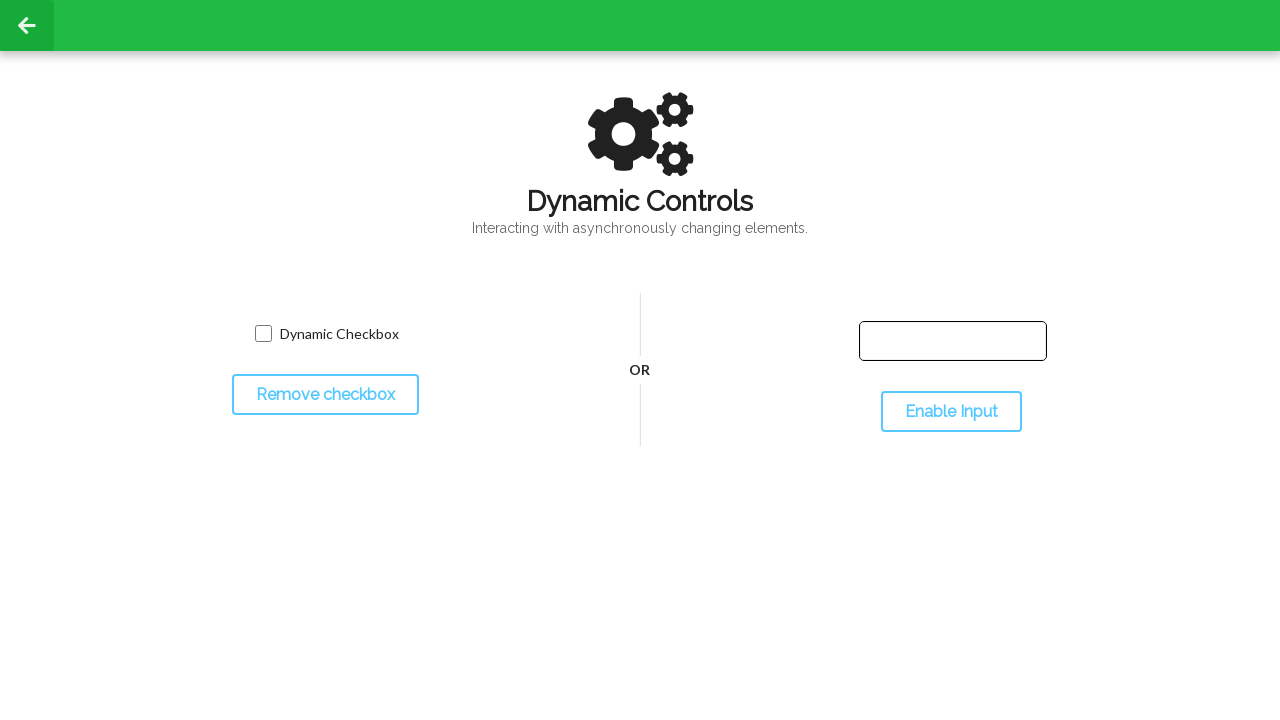

Navigated to dynamic controls page
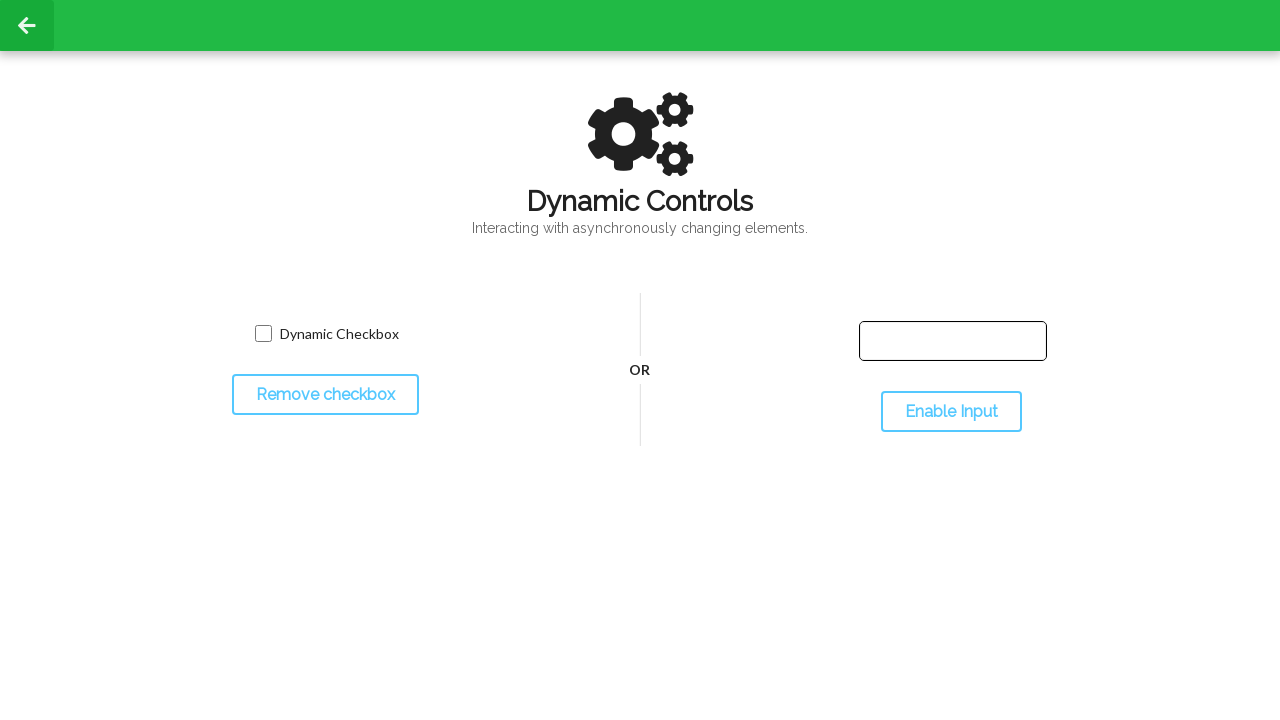

Located the input field element
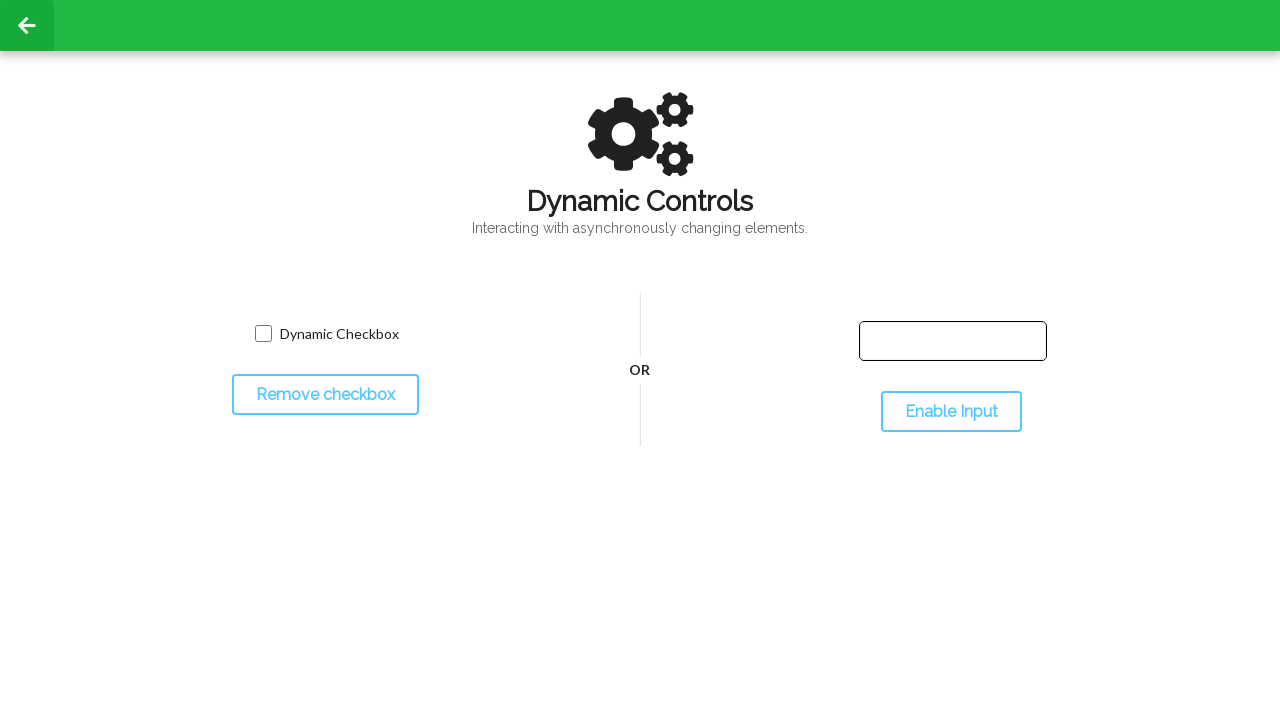

Checked initial input field state - enabled: False
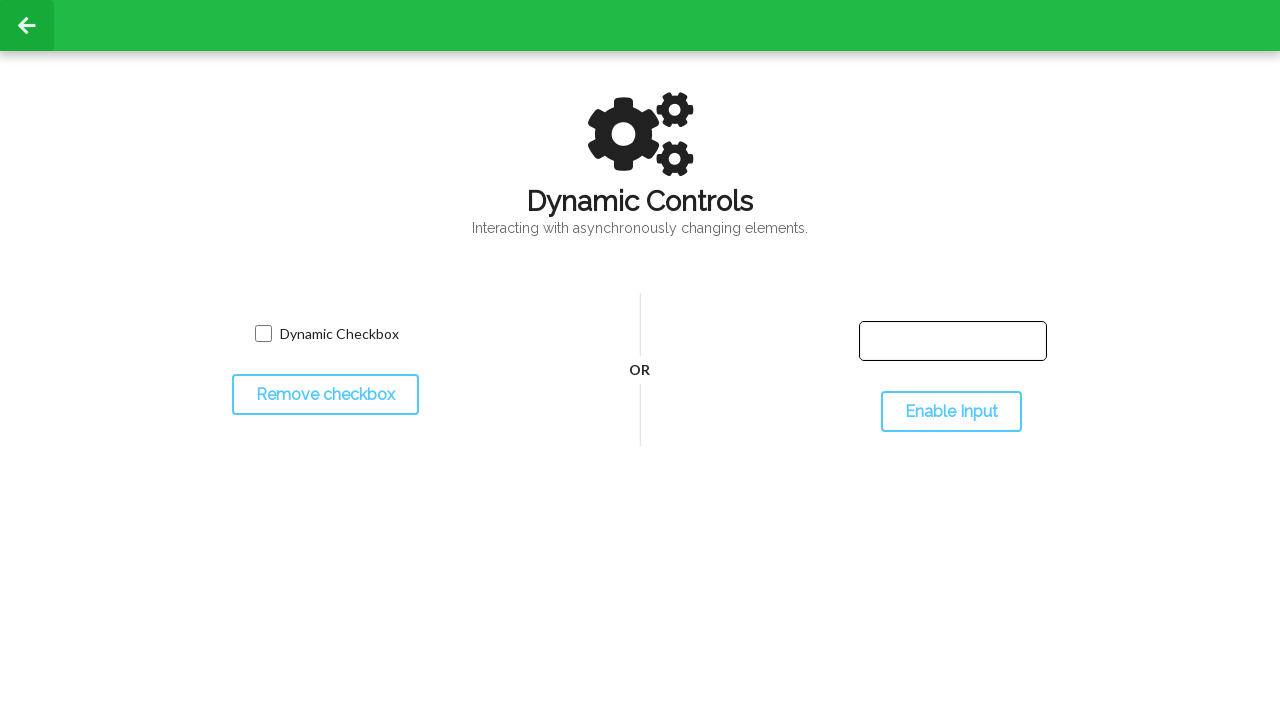

Clicked toggle button to change input field state at (951, 412) on #toggleInput
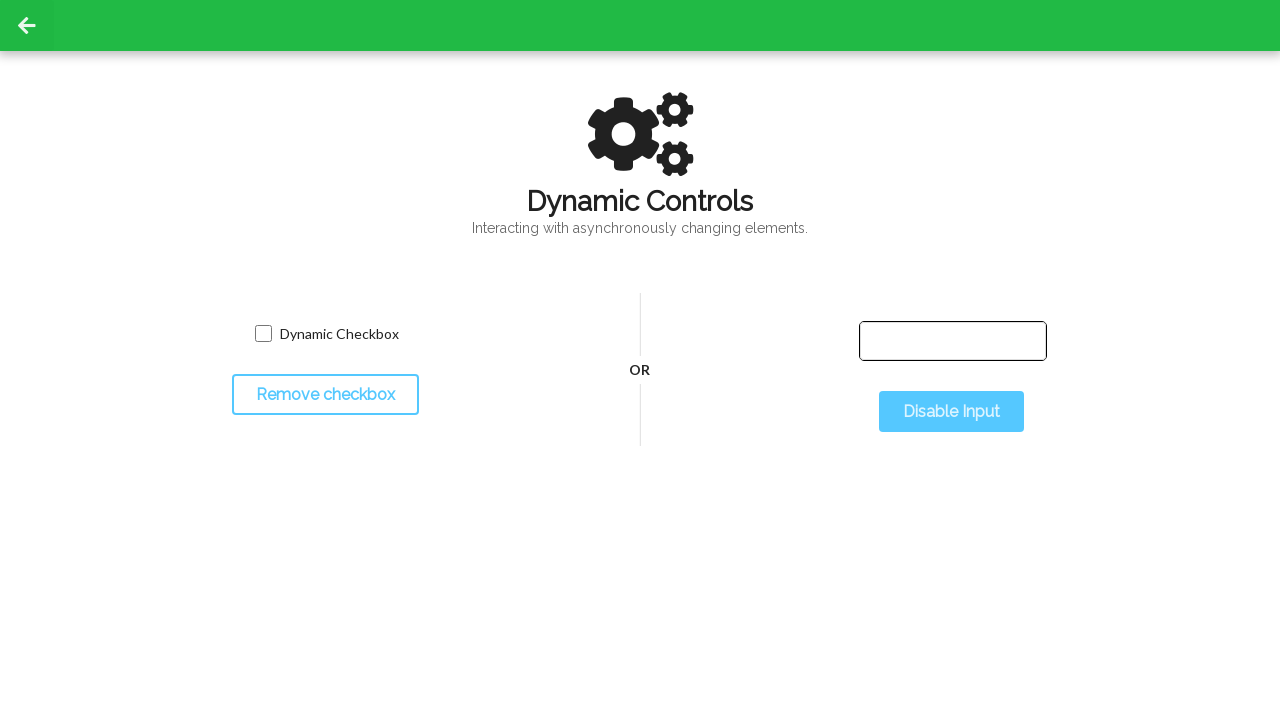

Checked input field state after toggle - enabled: True
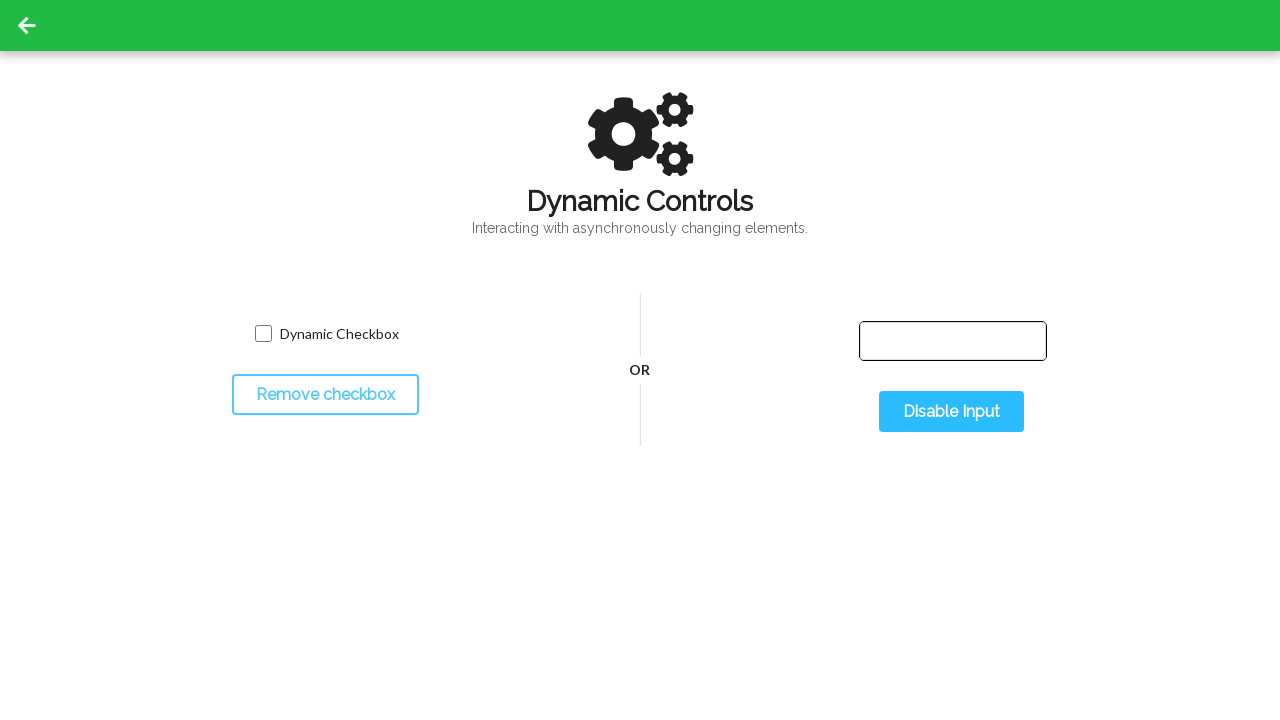

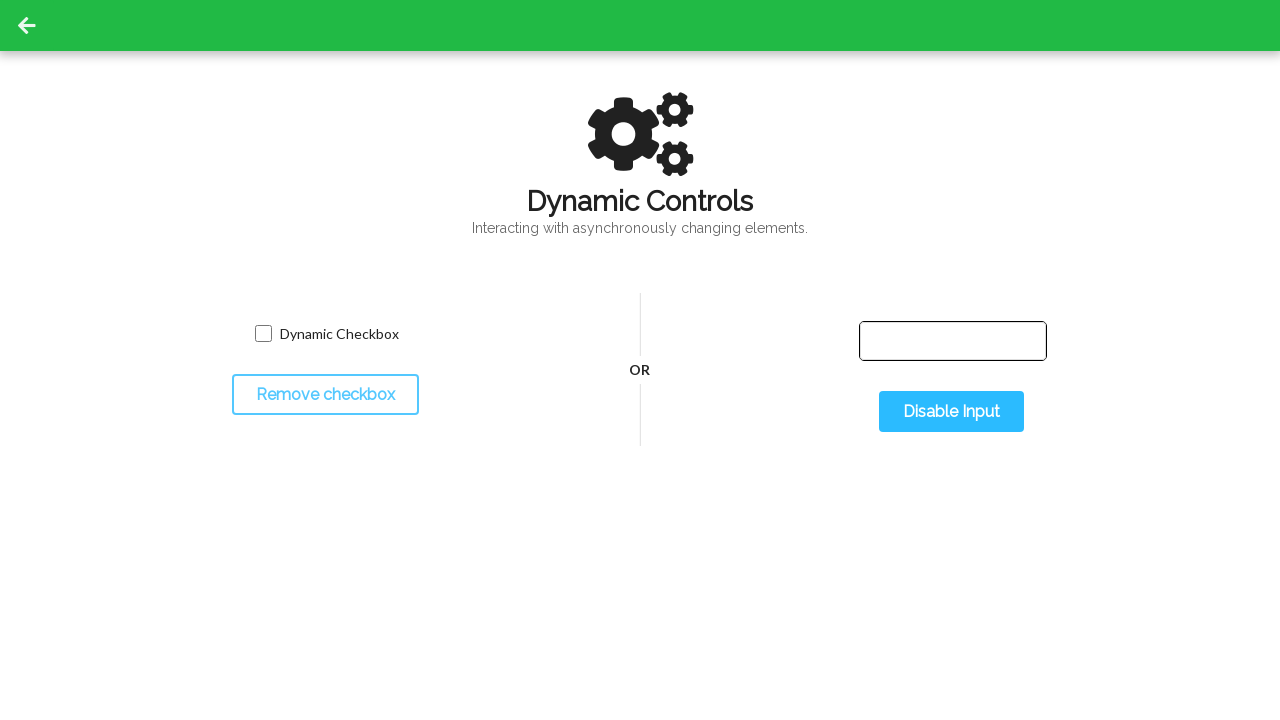